Tests e-commerce cart functionality by adding multiple vegetable items to the cart and proceeding to checkout on a practice shopping website

Starting URL: https://rahulshettyacademy.com/seleniumPractise/#

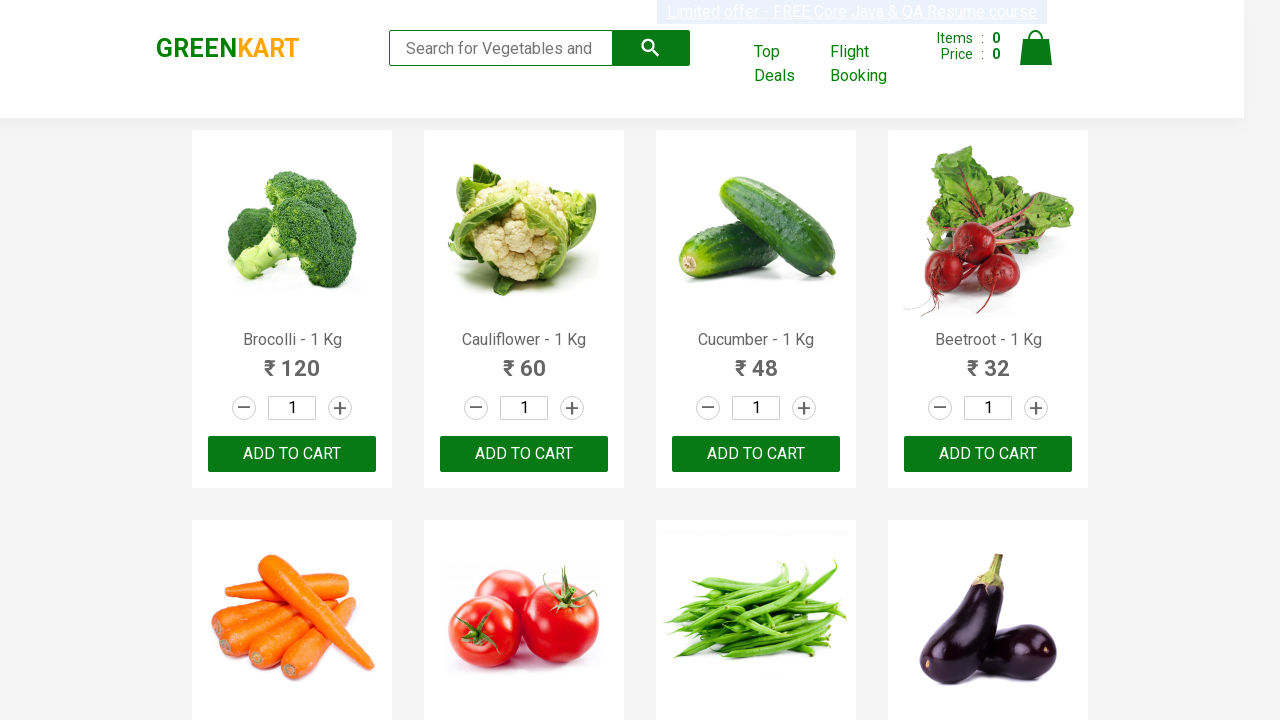

Clicked add to cart button for first vegetable item at (292, 454) on xpath=//div[@class='products']/div[1]/div[3]/button
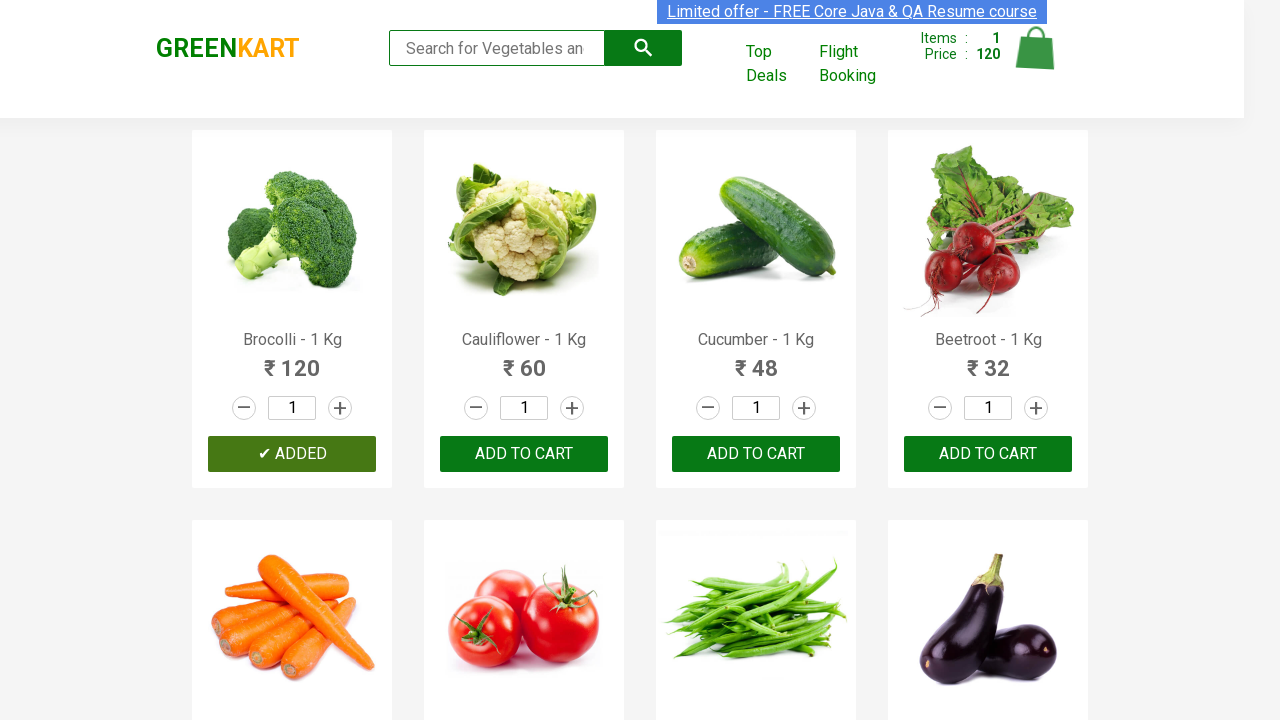

Waited for first item addition to complete
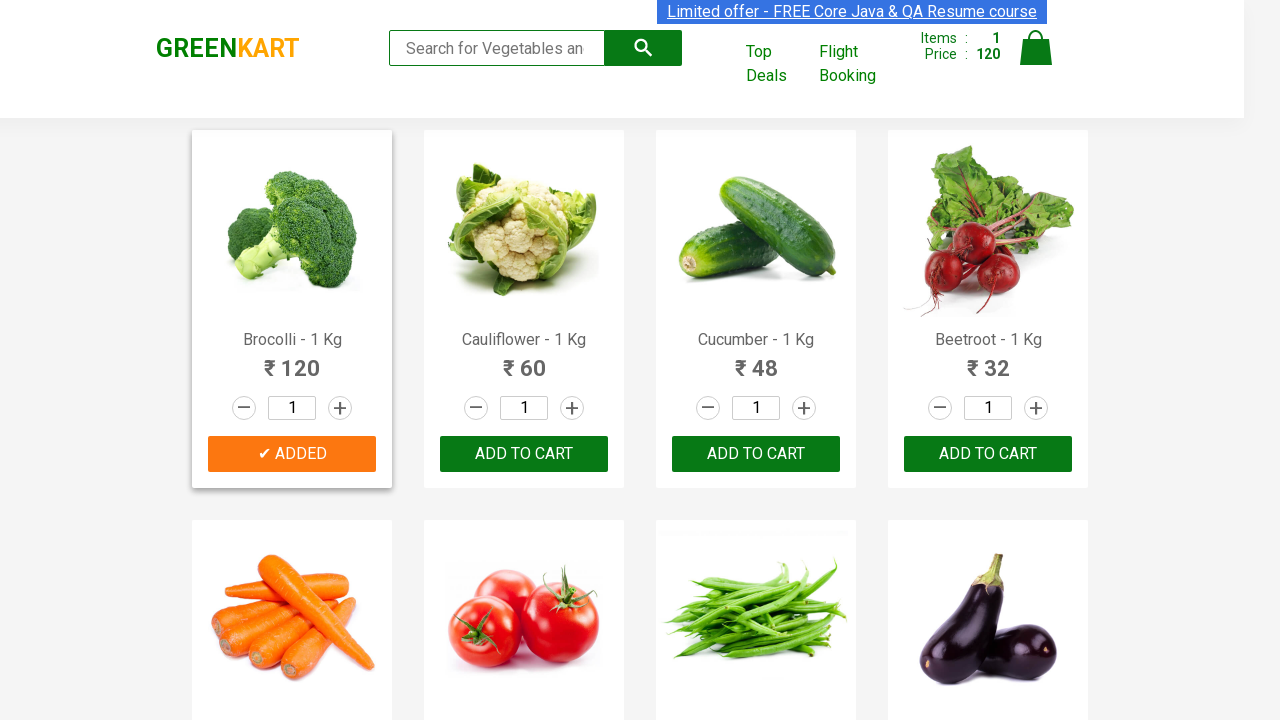

Clicked add to cart button for second vegetable item at (756, 454) on xpath=//div[@class='products']/div[3]/div[3]/button
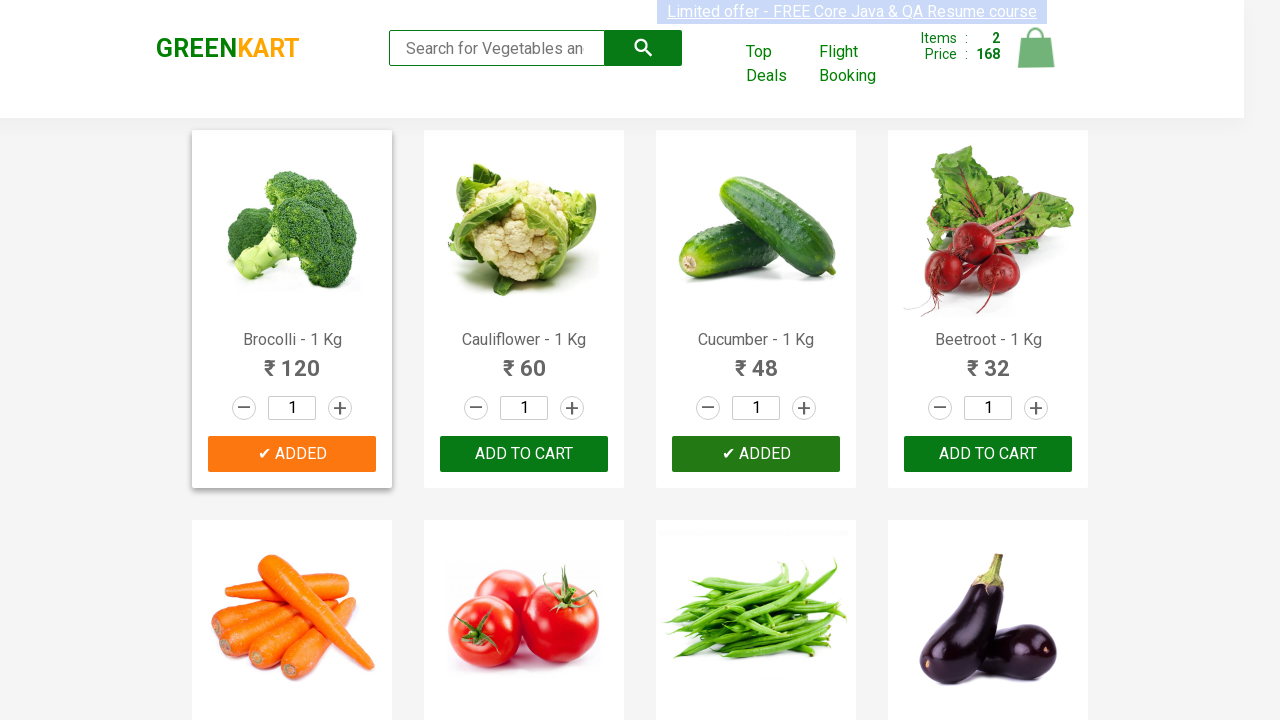

Waited for second item addition to complete
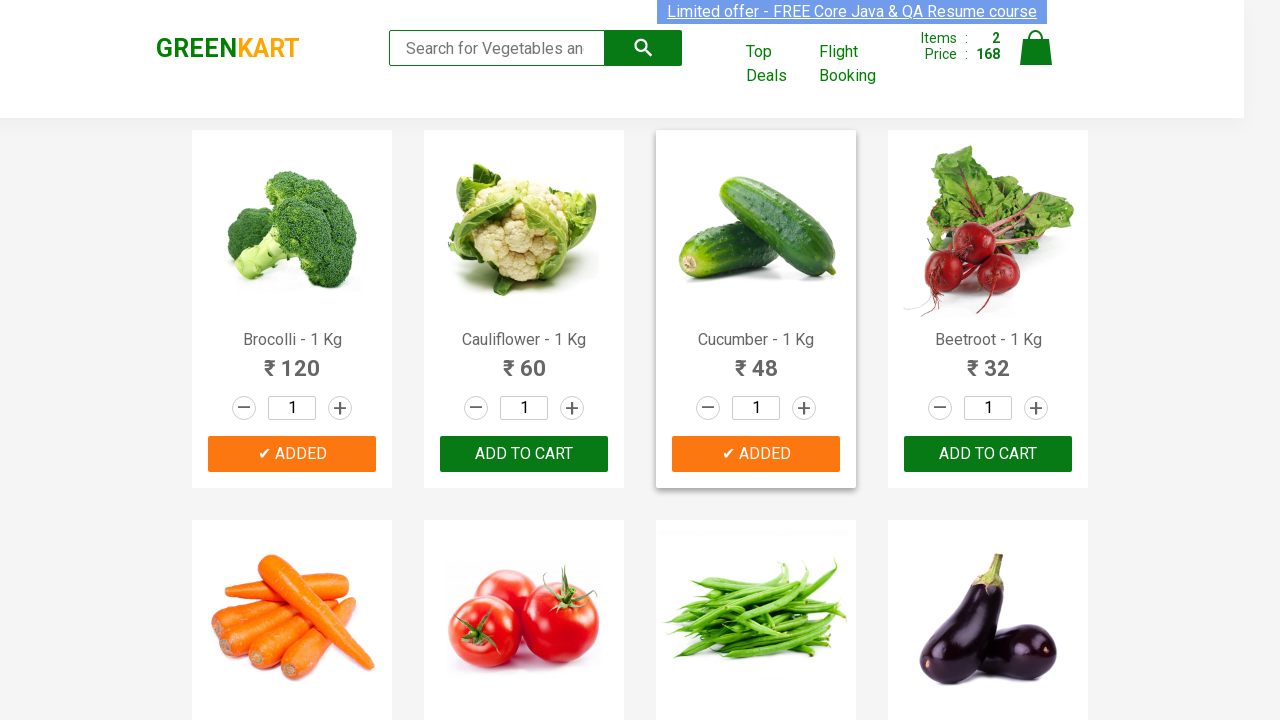

Clicked add to cart button for third vegetable item at (292, 360) on xpath=//div[@class='products']/div[5]/div[3]/button
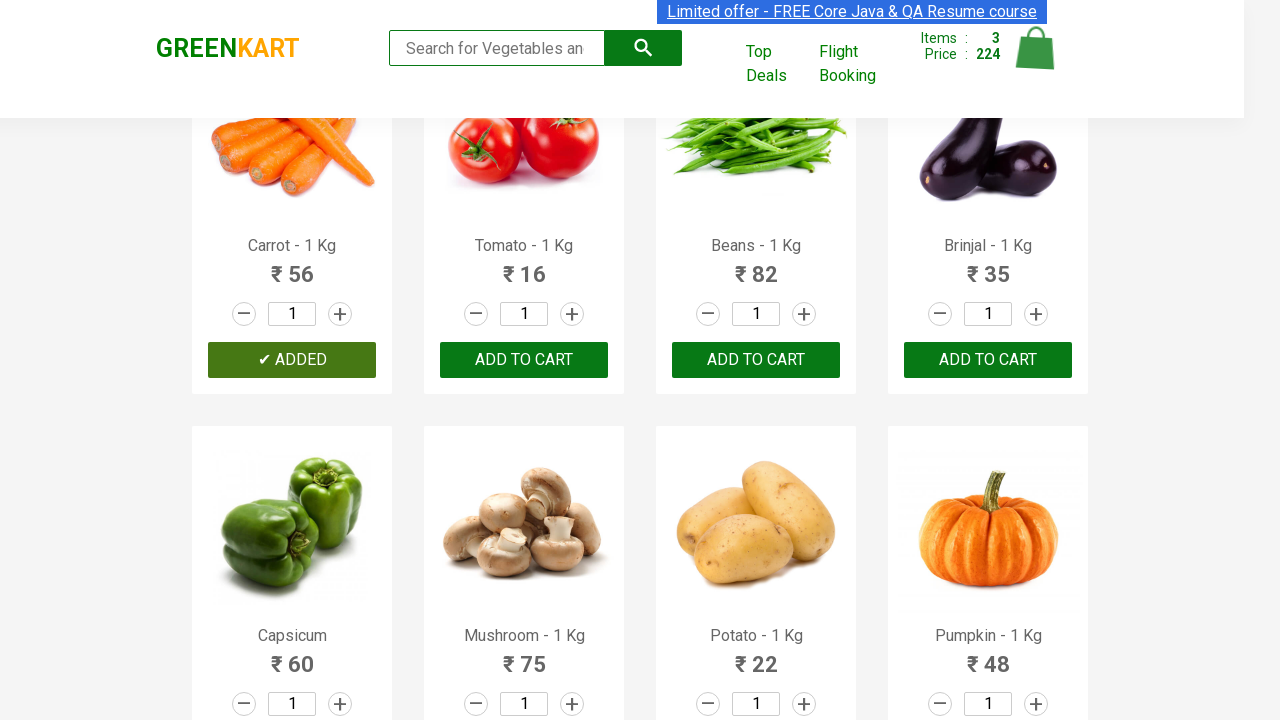

Waited for third item addition to complete
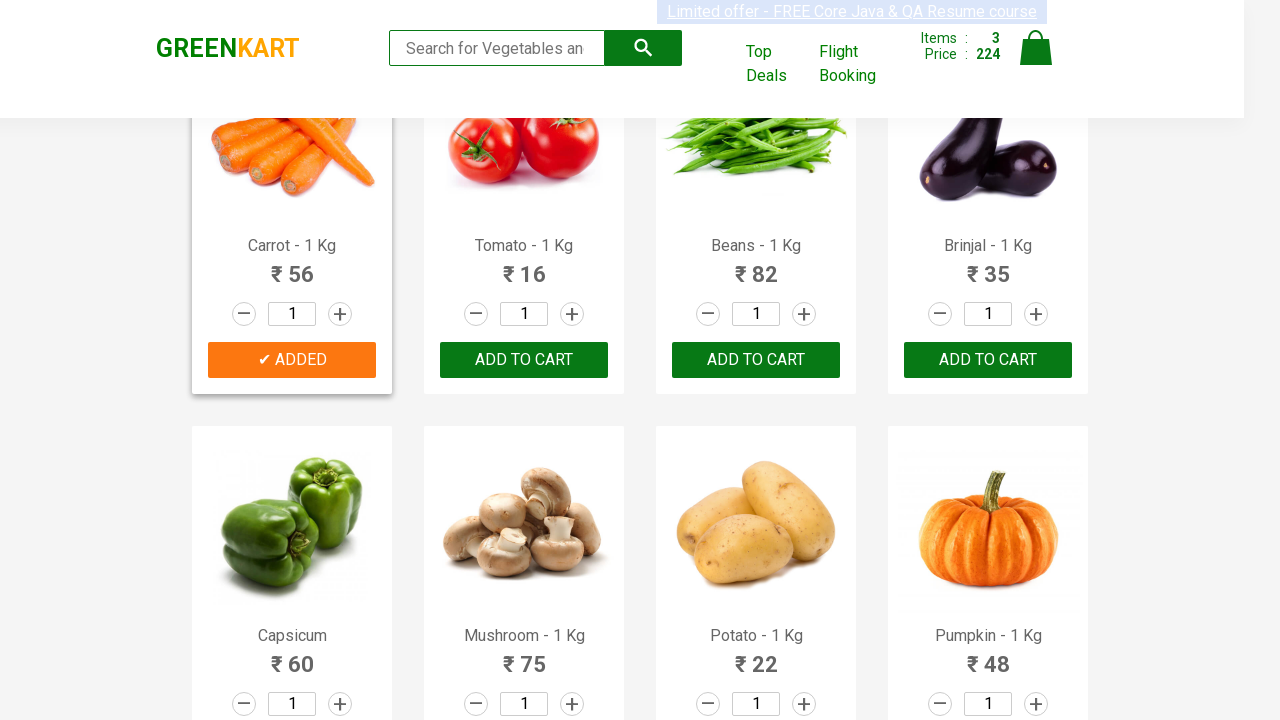

Clicked cart icon to view cart contents at (1036, 48) on a.cart-icon img
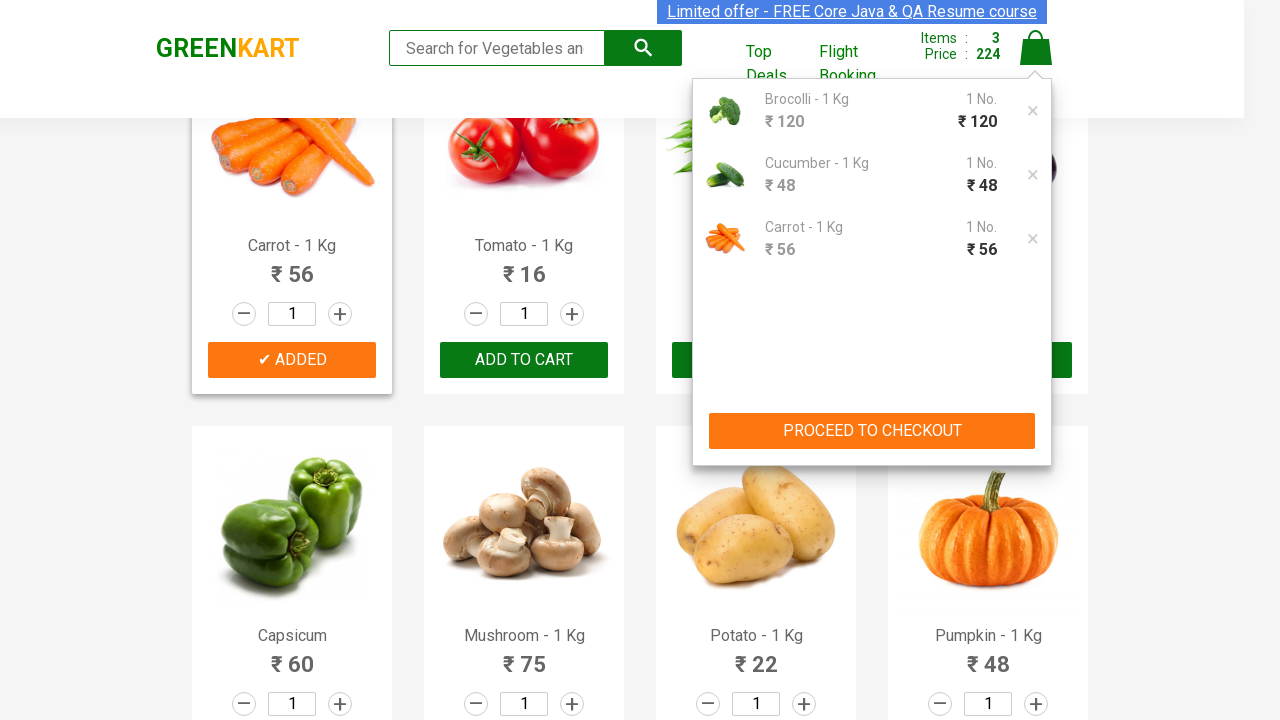

Waited for cart page to load
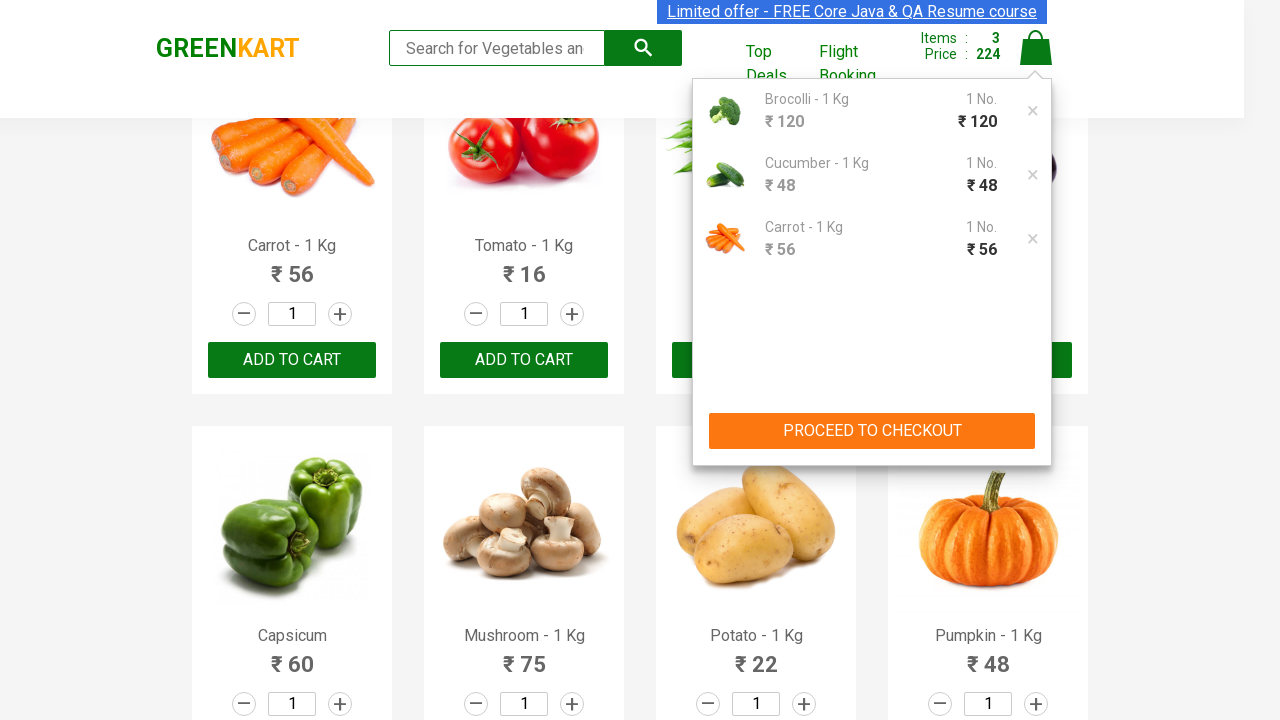

Clicked PROCEED TO CHECKOUT button at (872, 431) on button:has-text('PROCEED TO CHECKOUT')
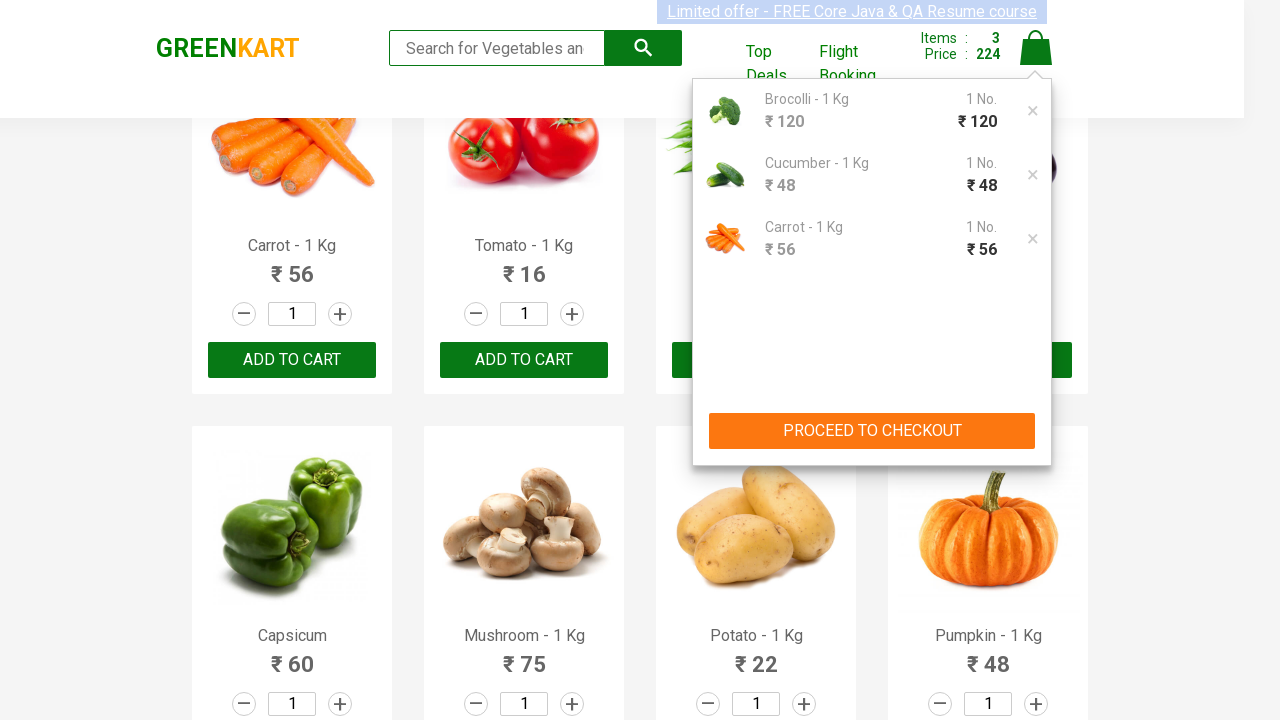

Waited for checkout page to load
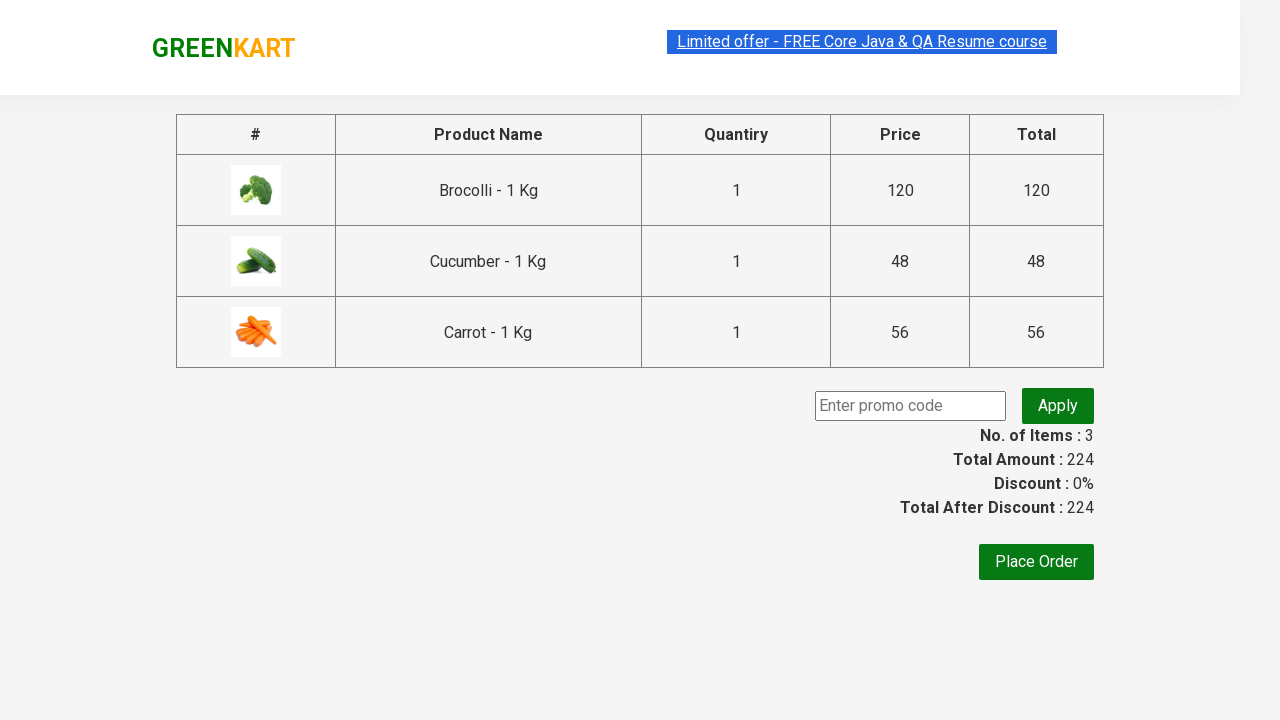

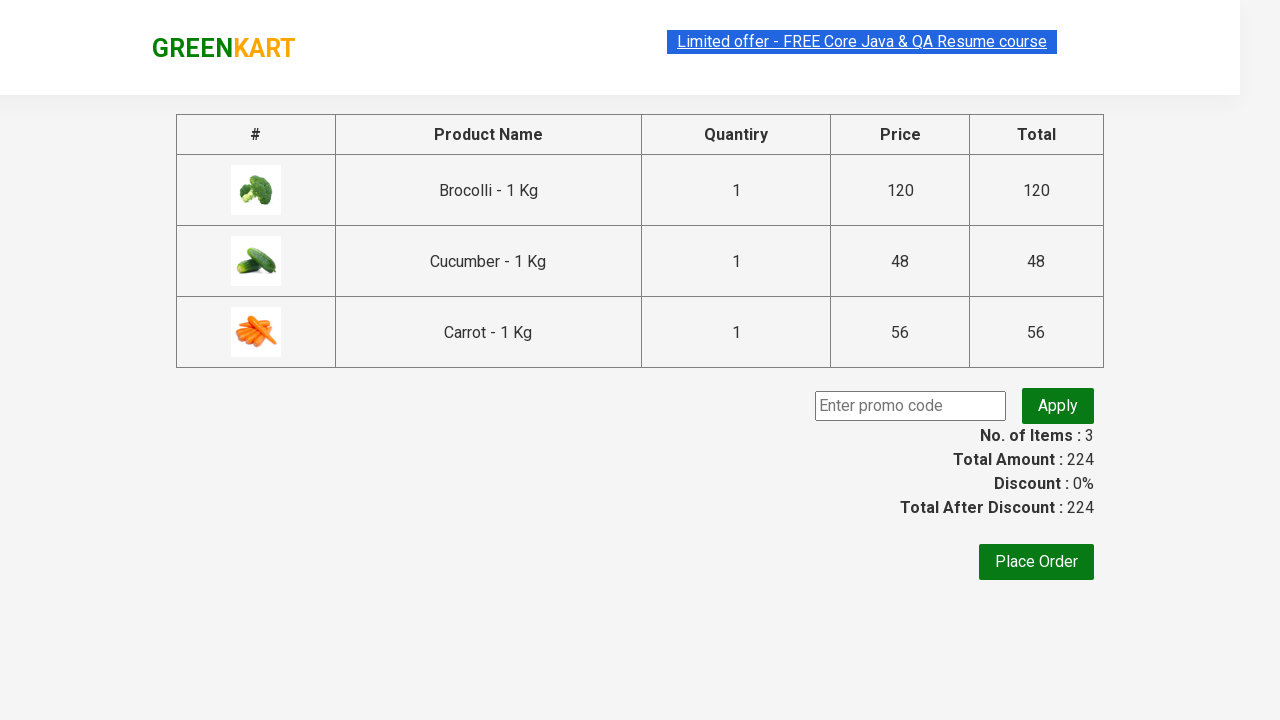